Tests shadow DOM interaction by searching for books and verifying the results list appears

Starting URL: https://books-pwakit.appspot.com/

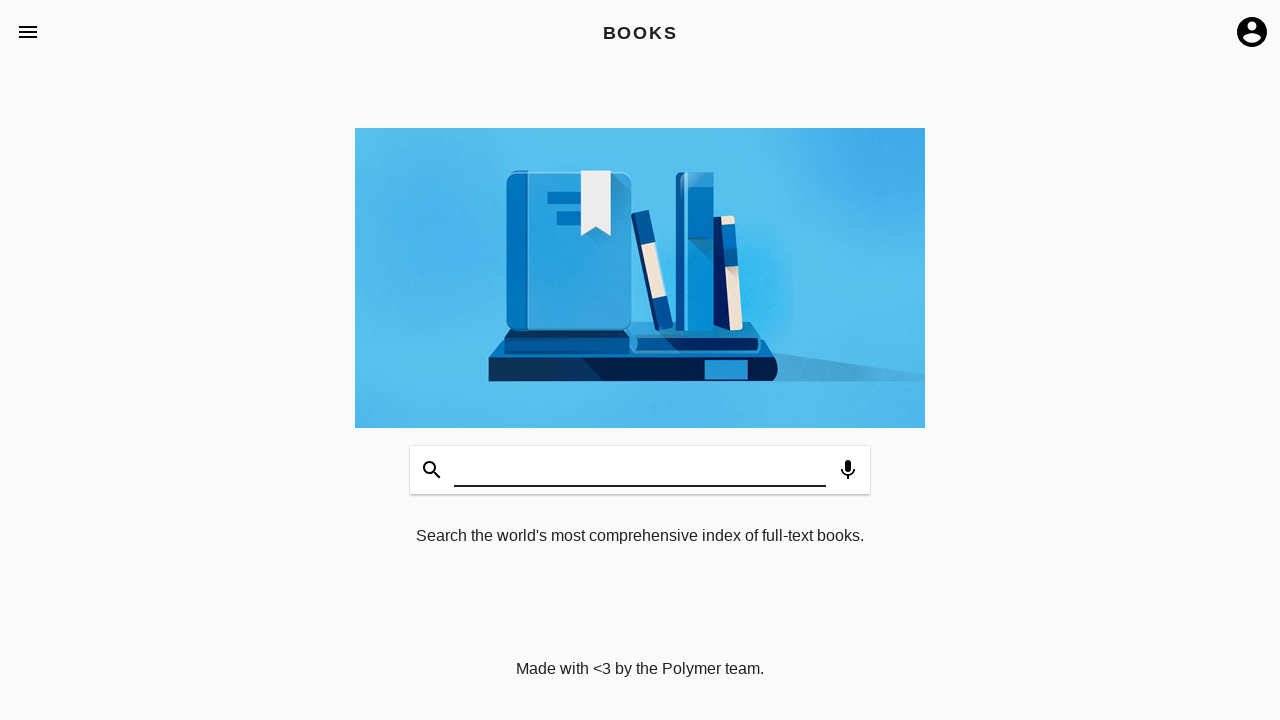

Located book-app element with shadow DOM
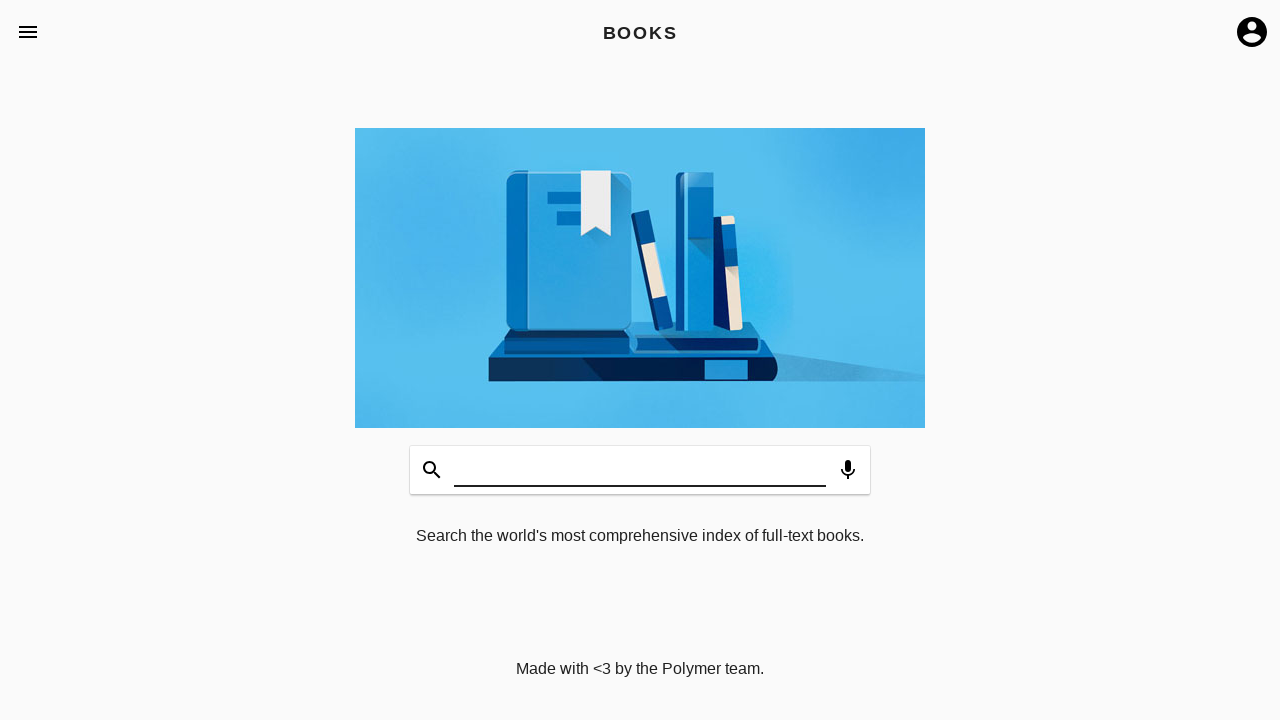

Located search input field within shadow DOM
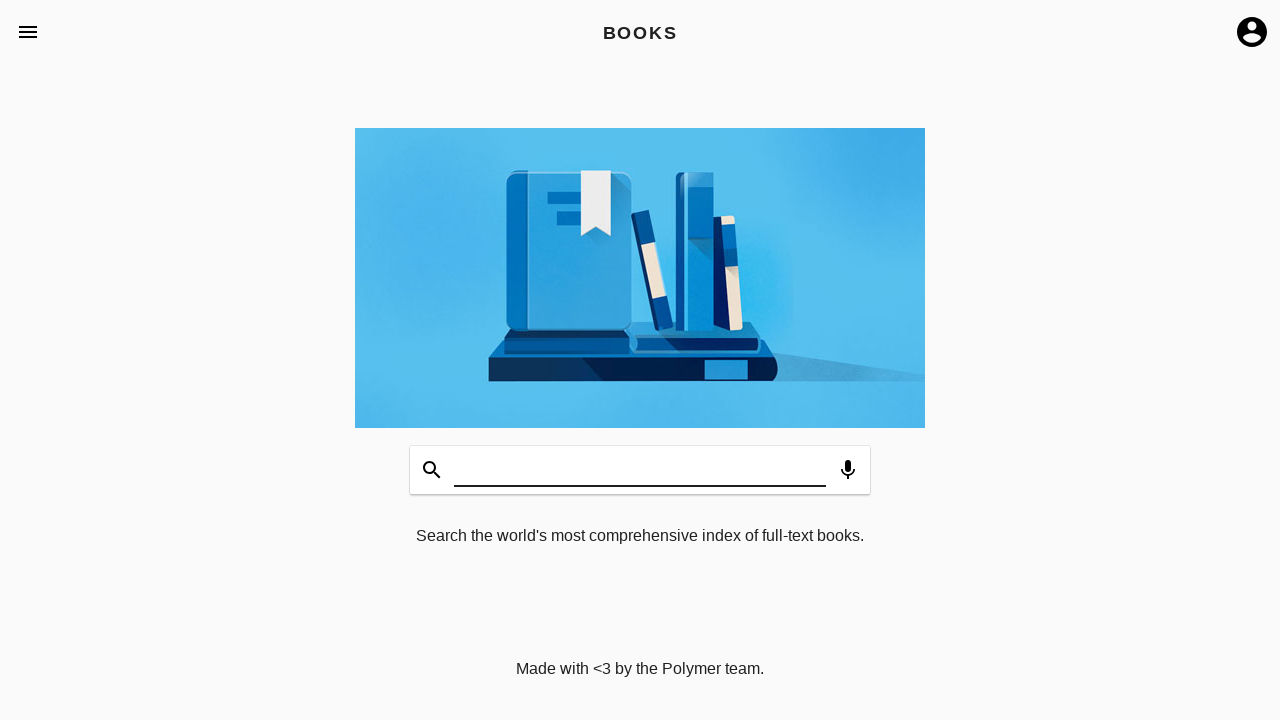

Clicked on search input field at (640, 470) on book-app[apptitle='BOOKS'] >> #input
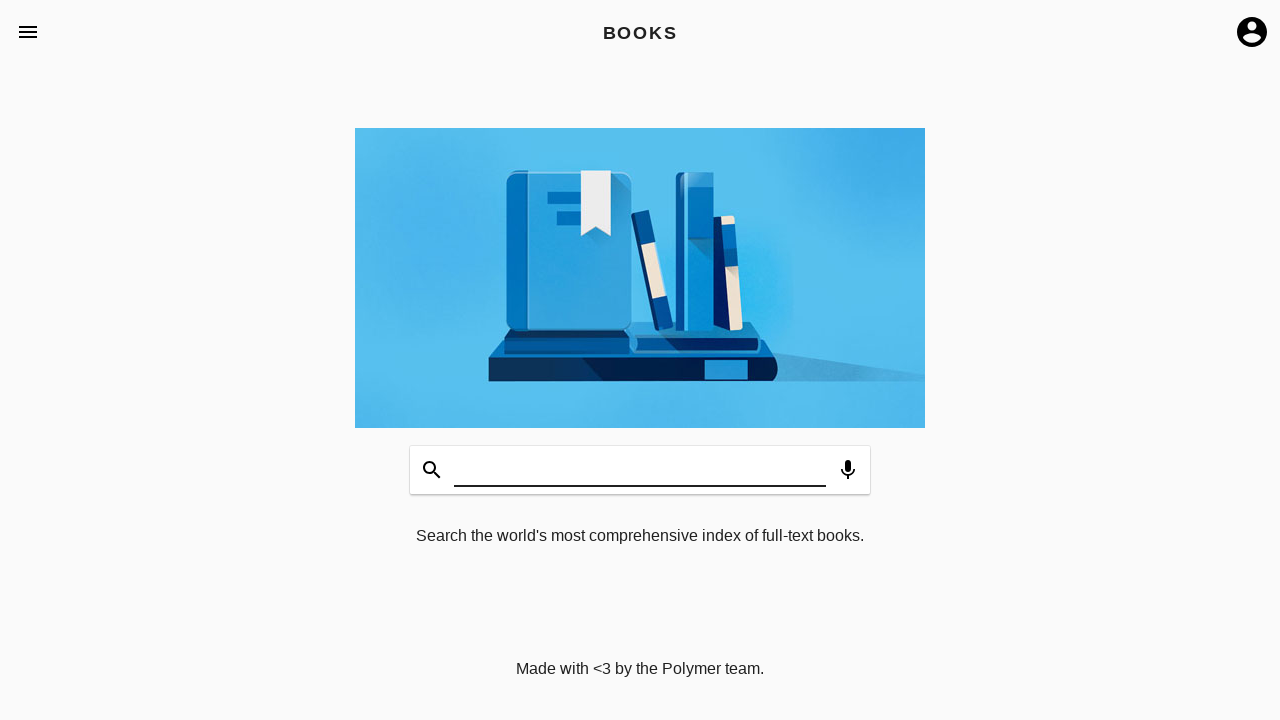

Typed 'Hello World' into search field on book-app[apptitle='BOOKS'] >> #input
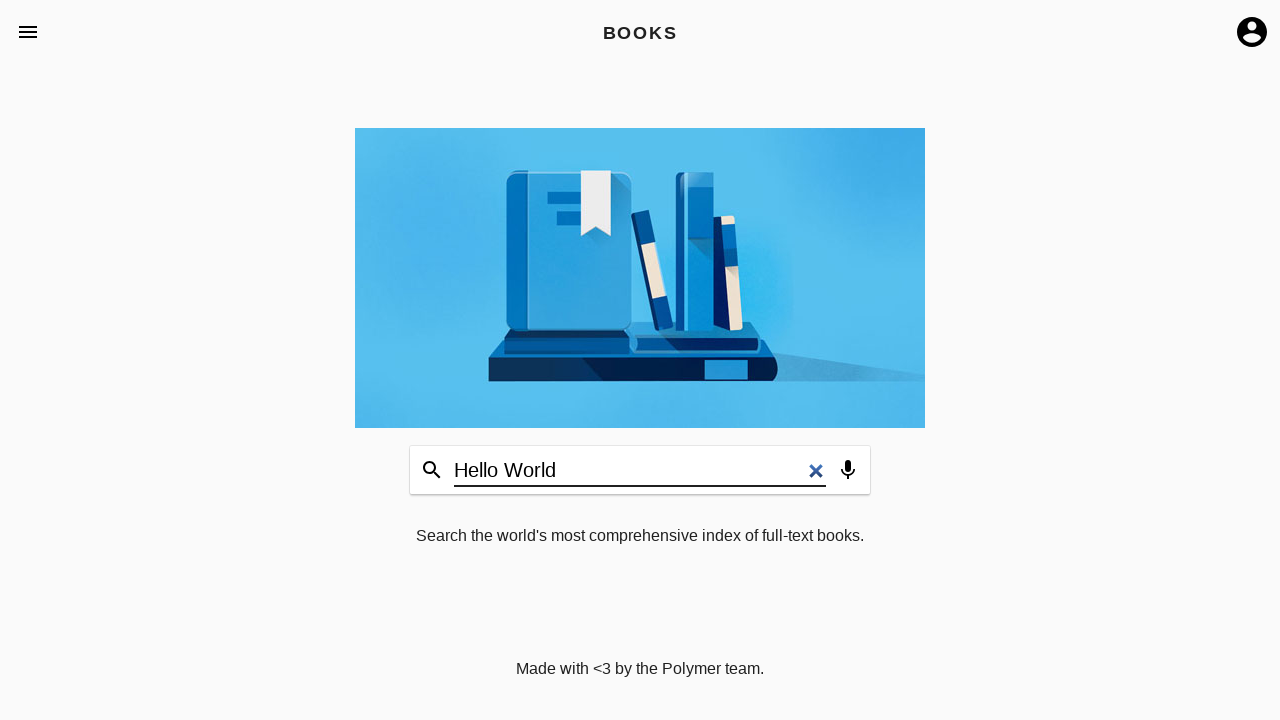

Pressed Enter to submit search query on book-app[apptitle='BOOKS'] >> #input
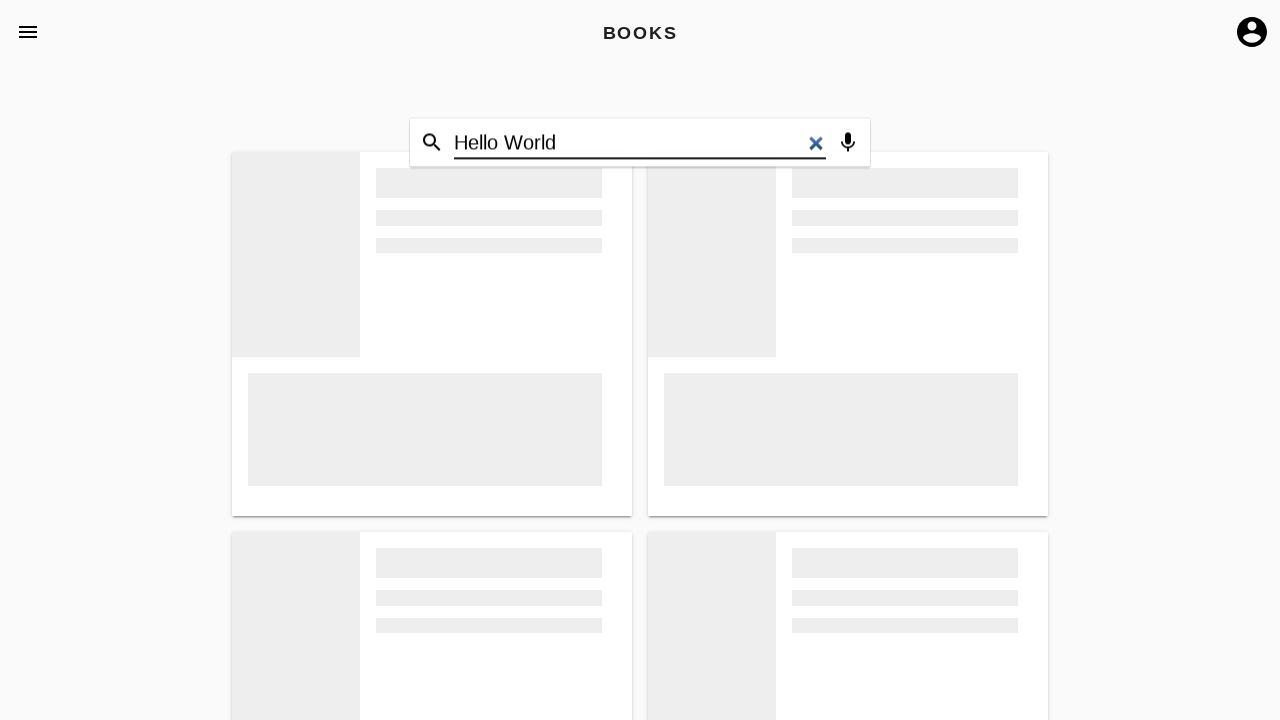

Waited 3 seconds for search results to load
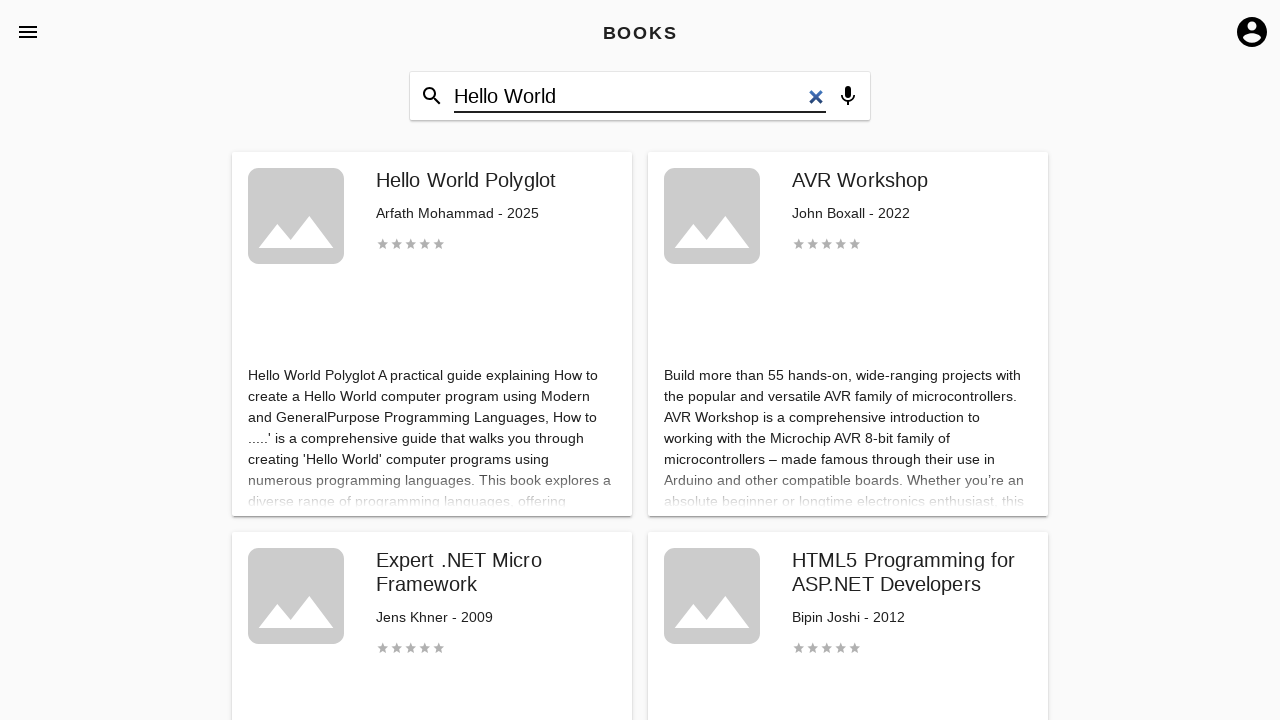

Located book-explore element within shadow DOM
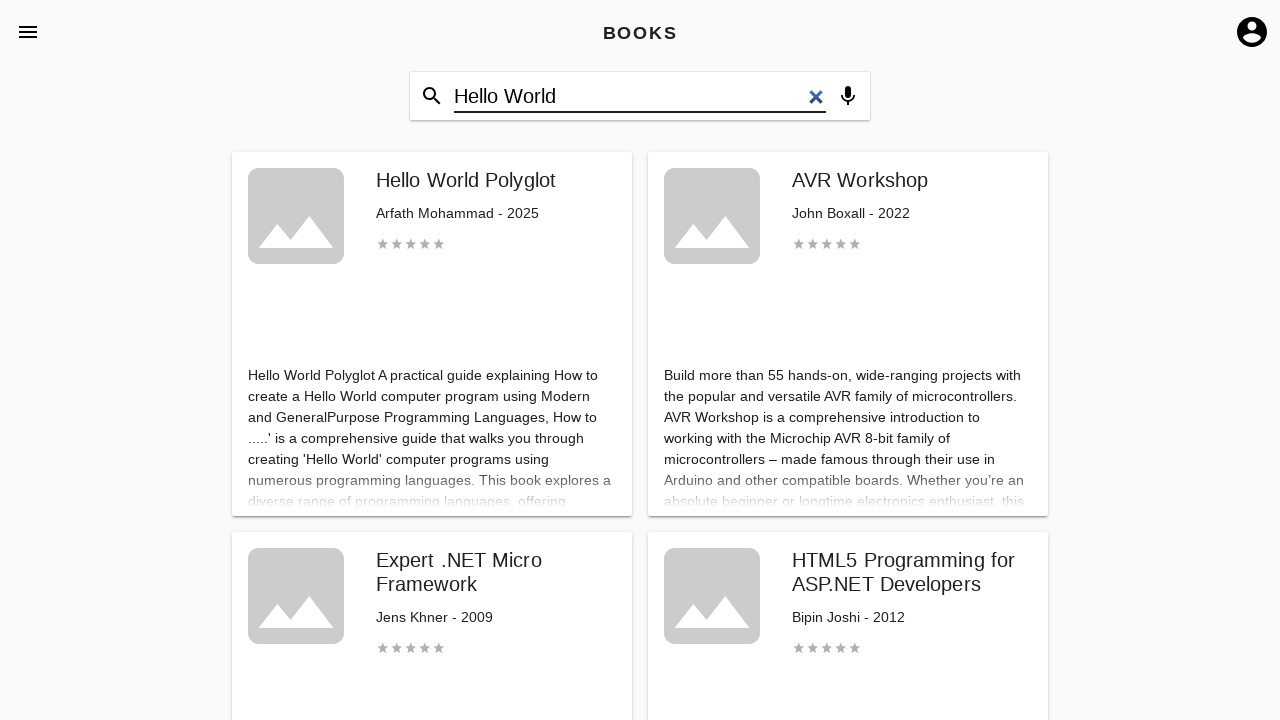

Located book list (ul element) within book-explore
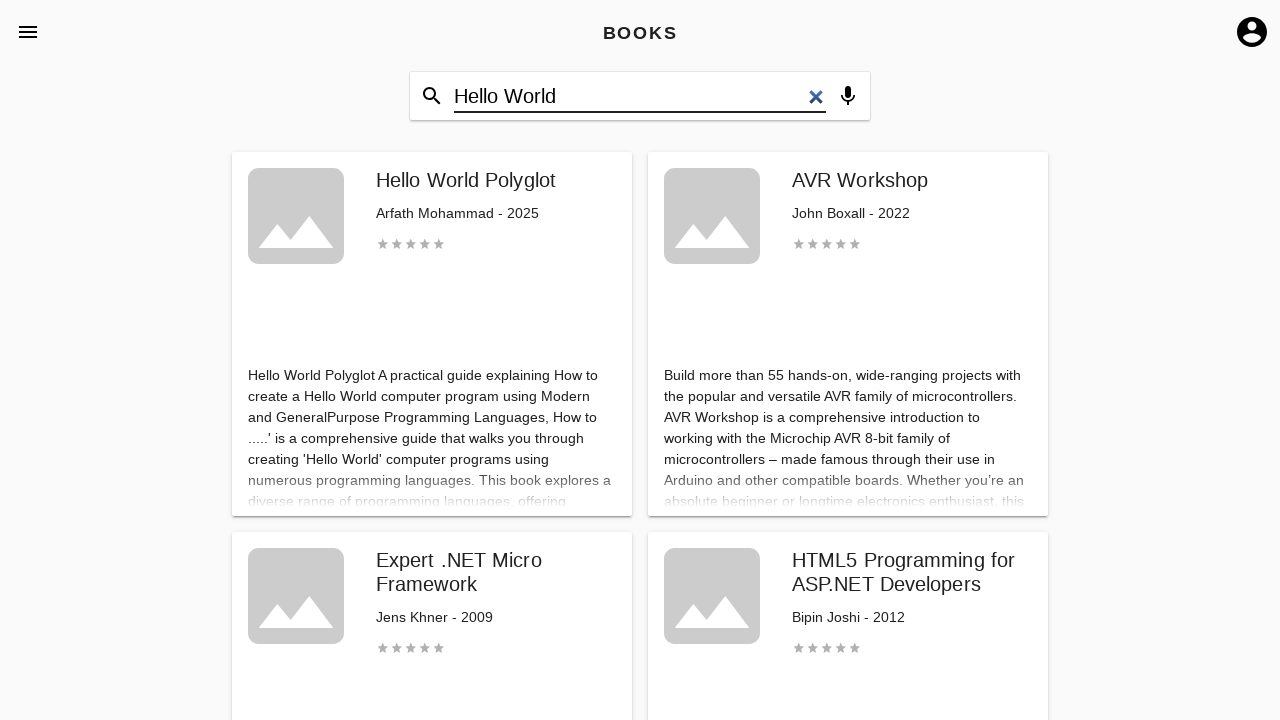

Verified book list is visible - results displayed successfully
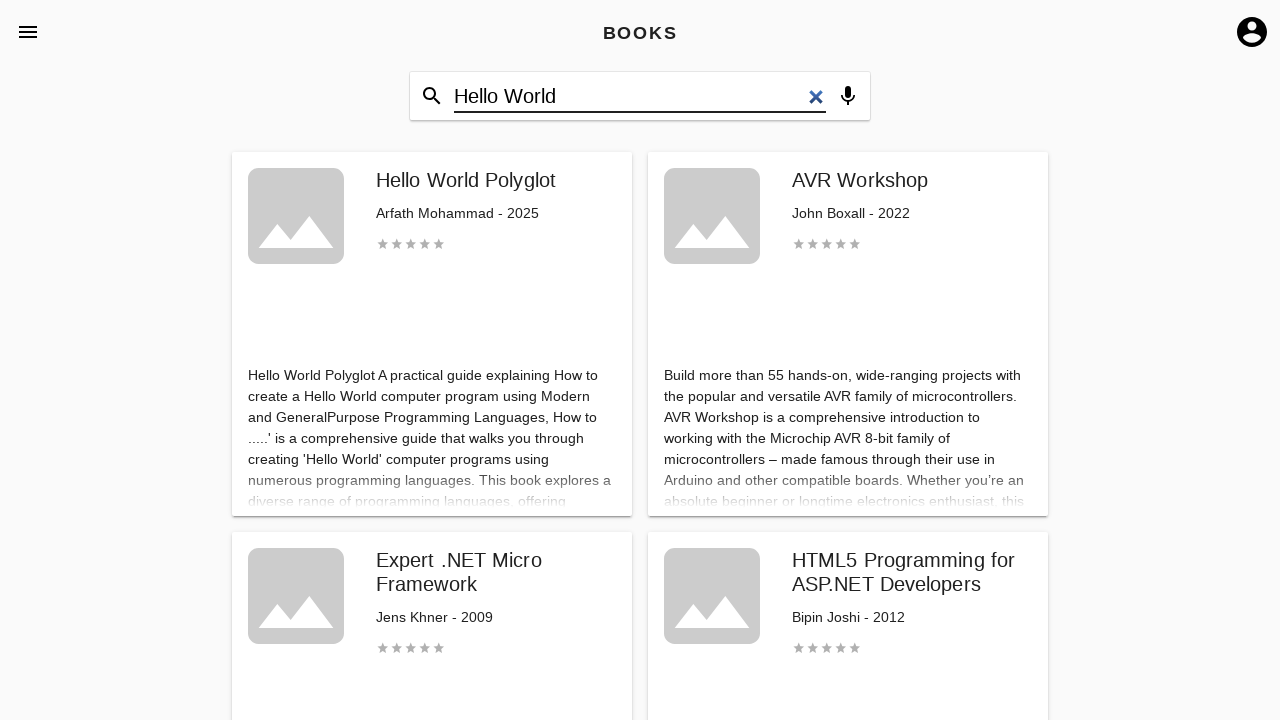

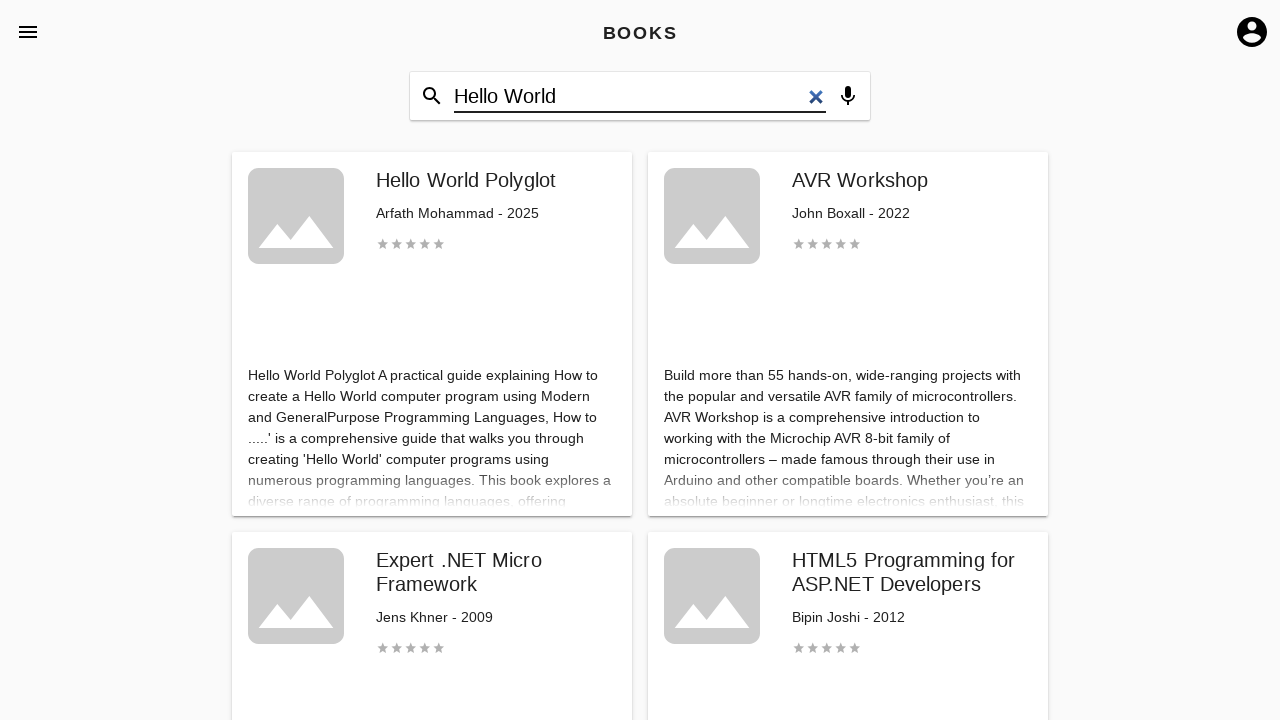